Tests the search functionality by typing a query in the search field and verifying search results page loads

Starting URL: https://github.com/

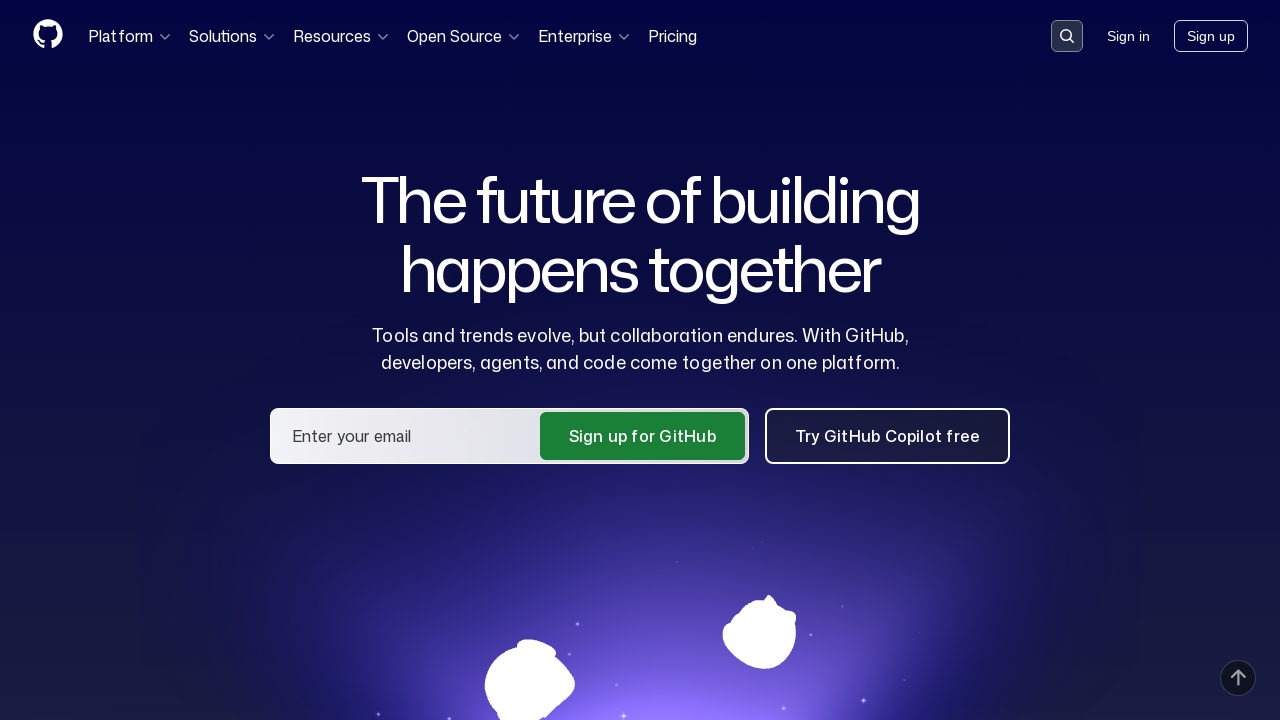

Clicked search button to activate search field at (1067, 36) on button[data-target='qbsearch-input.inputButton']
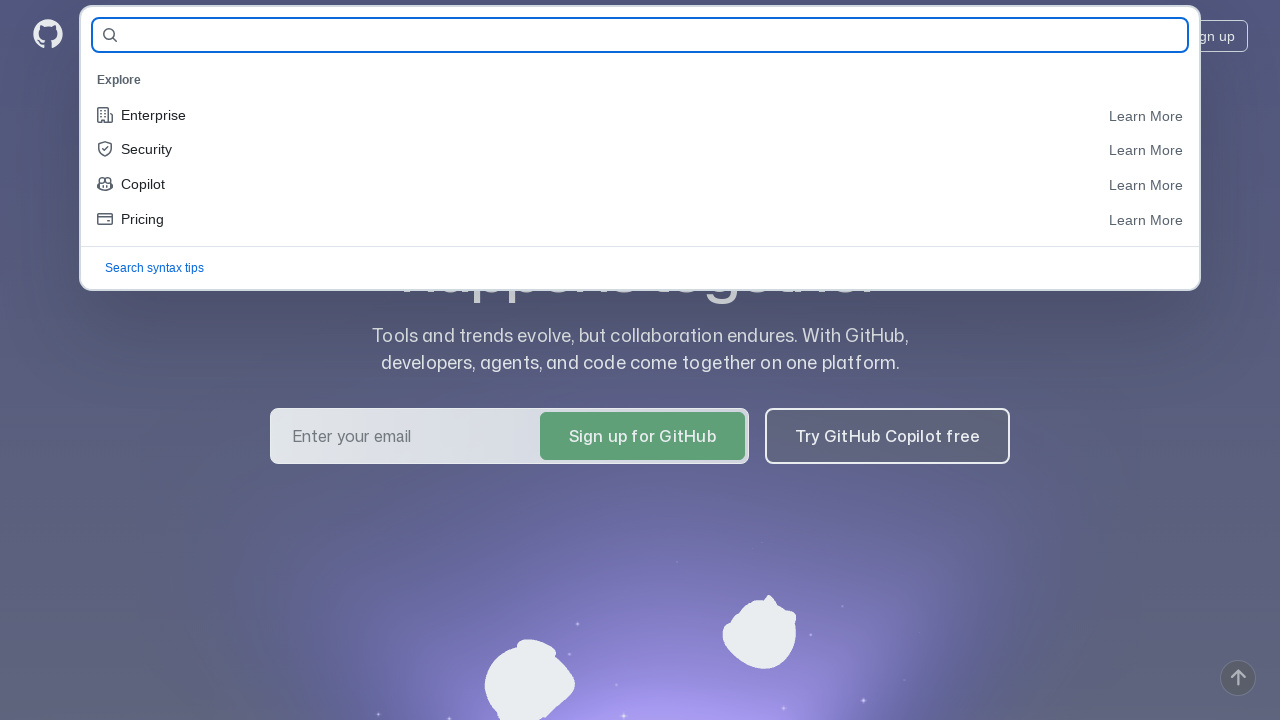

Typed 'frolovmaxim' in search field on input[name='query-builder-test']
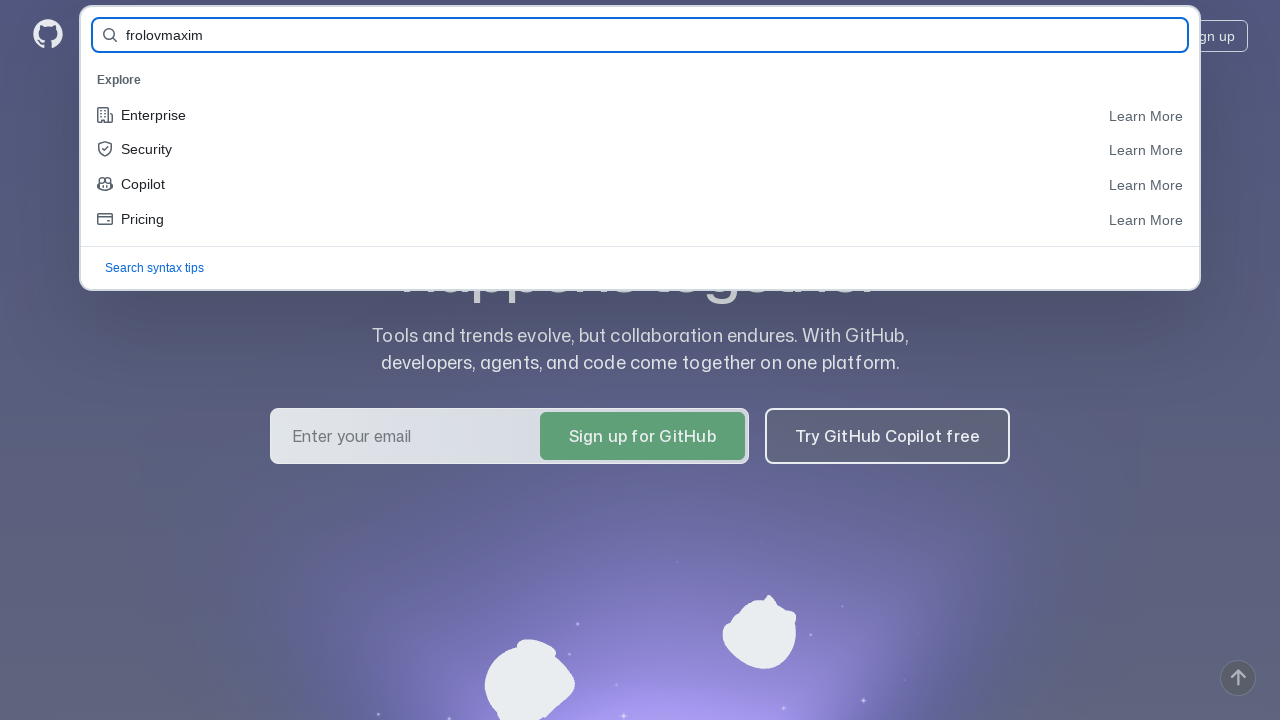

Pressed Enter to submit search query
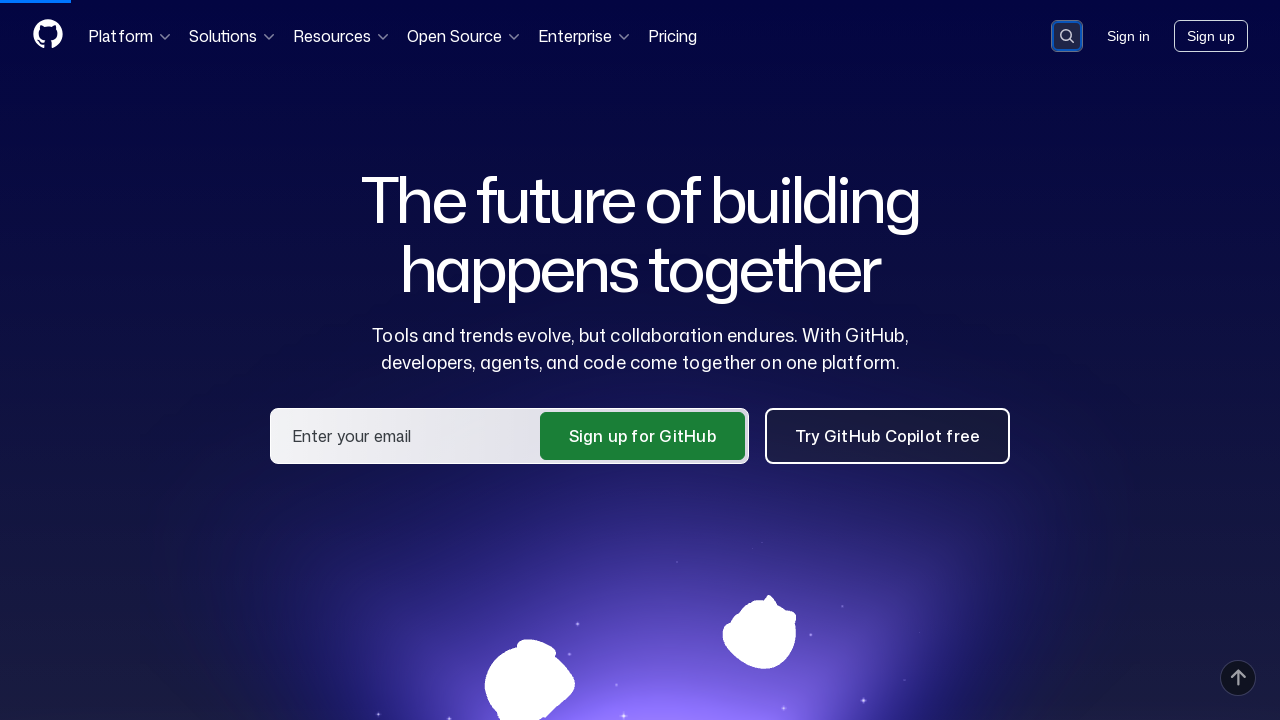

Search results page loaded successfully
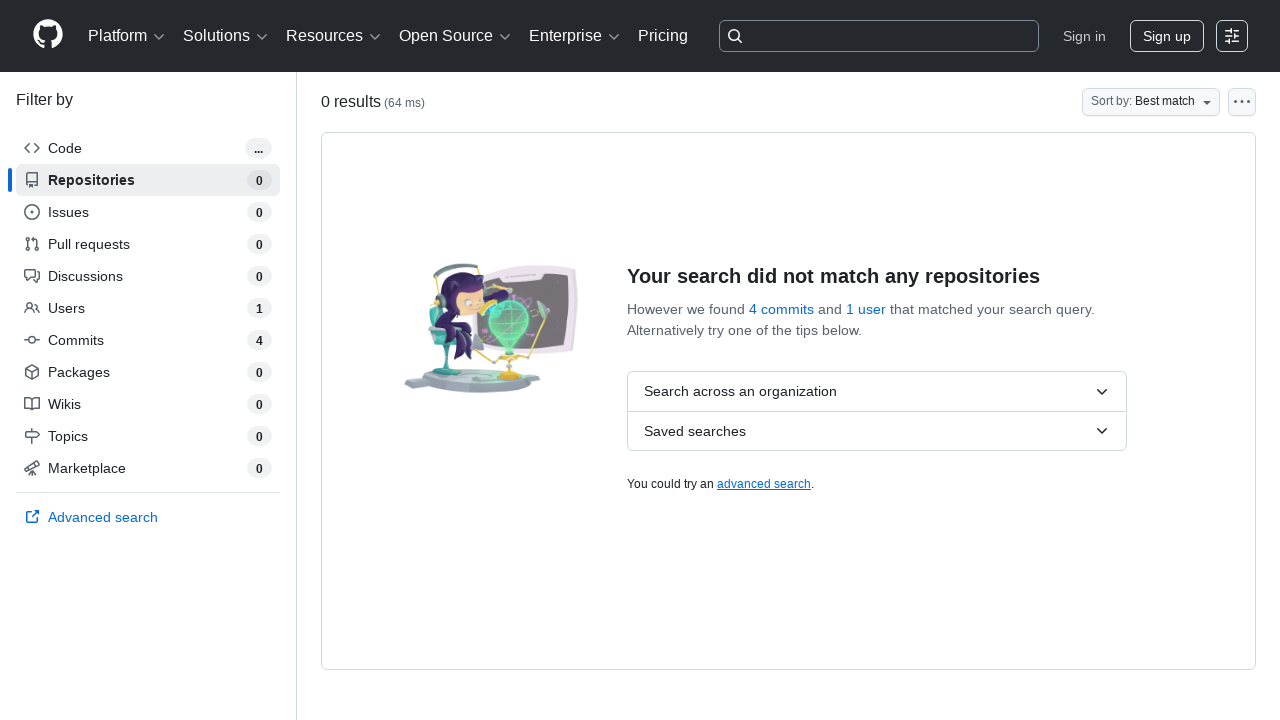

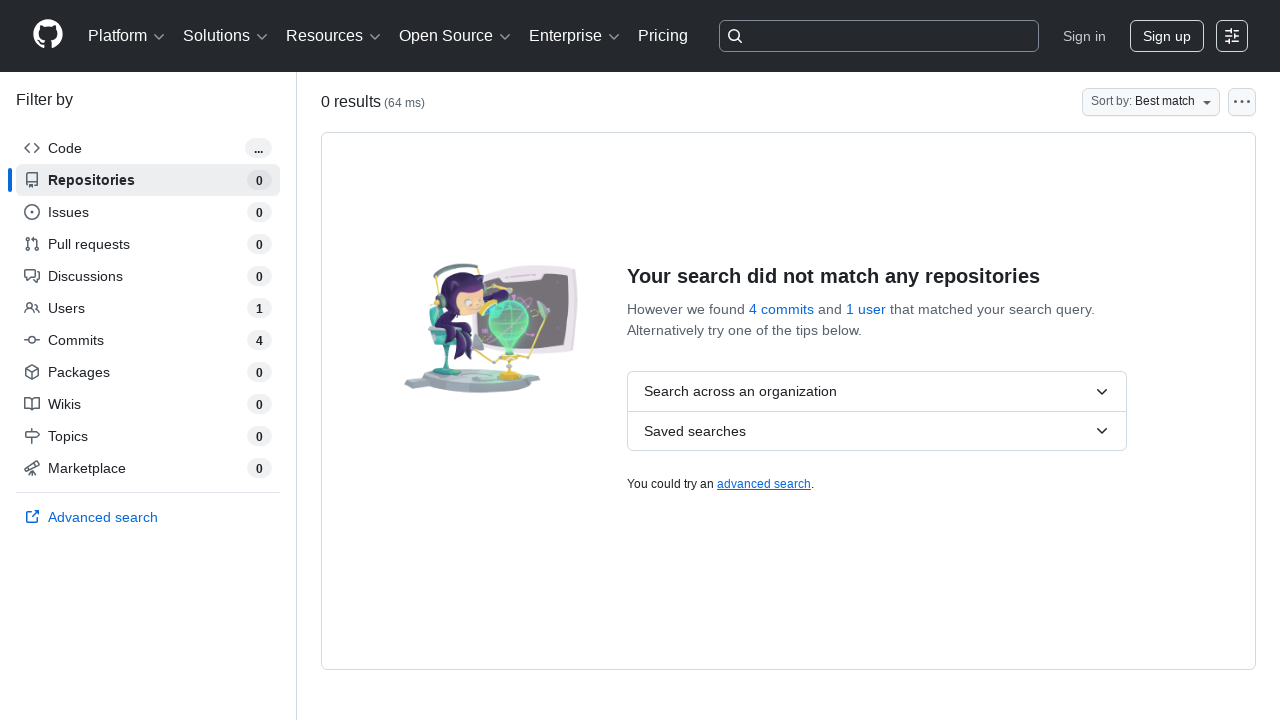